Tests pagination functionality on an offers page by navigating through pages until finding a product containing "Banana" in the table

Starting URL: https://rahulshettyacademy.com/seleniumPractise/#/offers

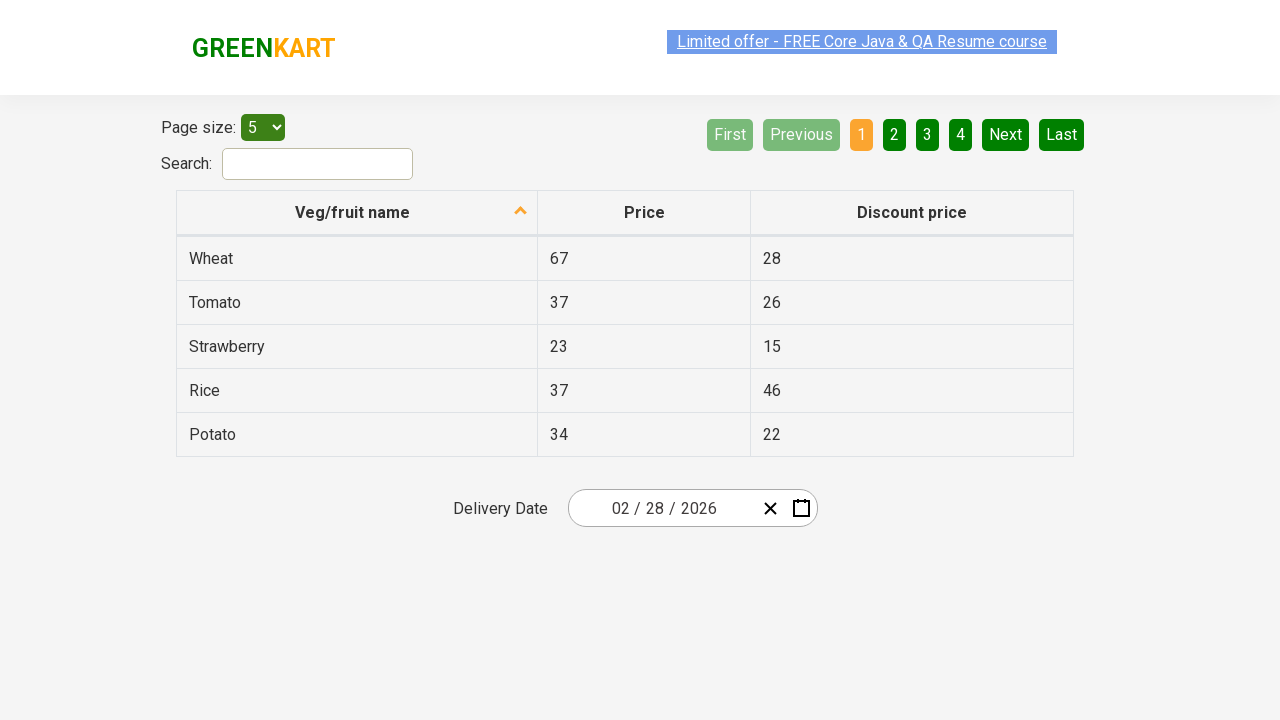

Waited for offers table to load
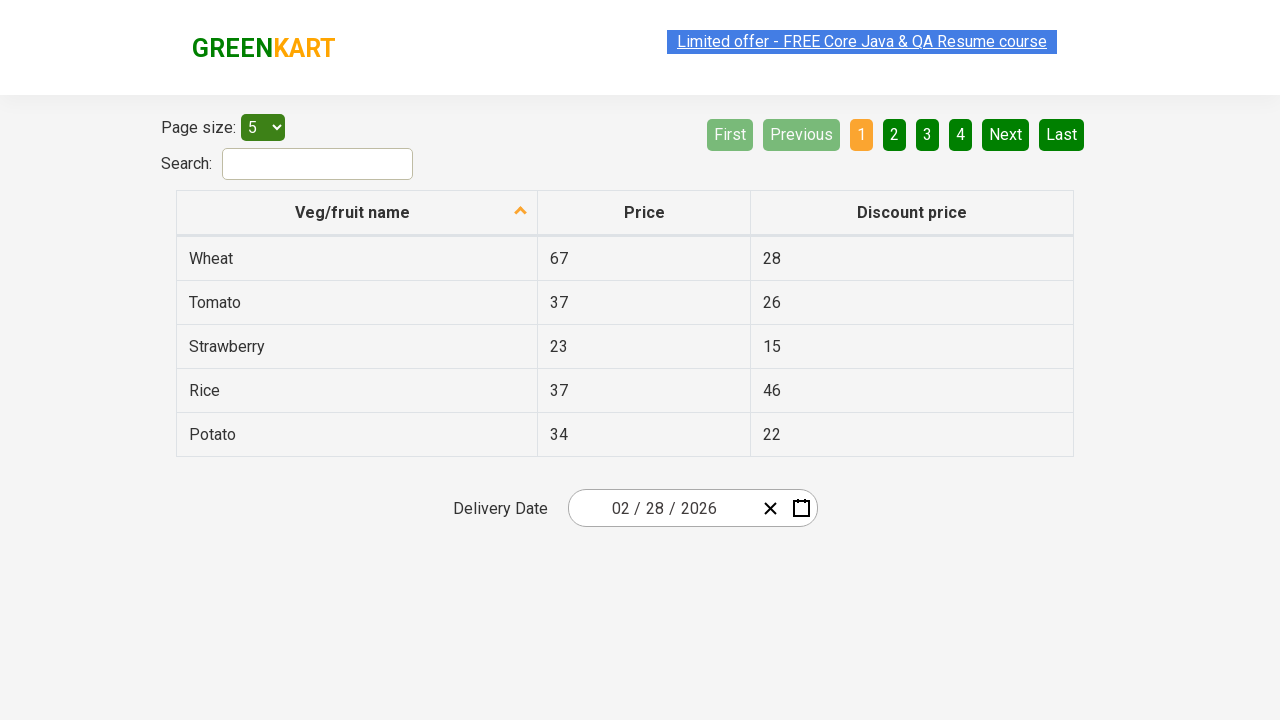

Retrieved all product names from first column of current page
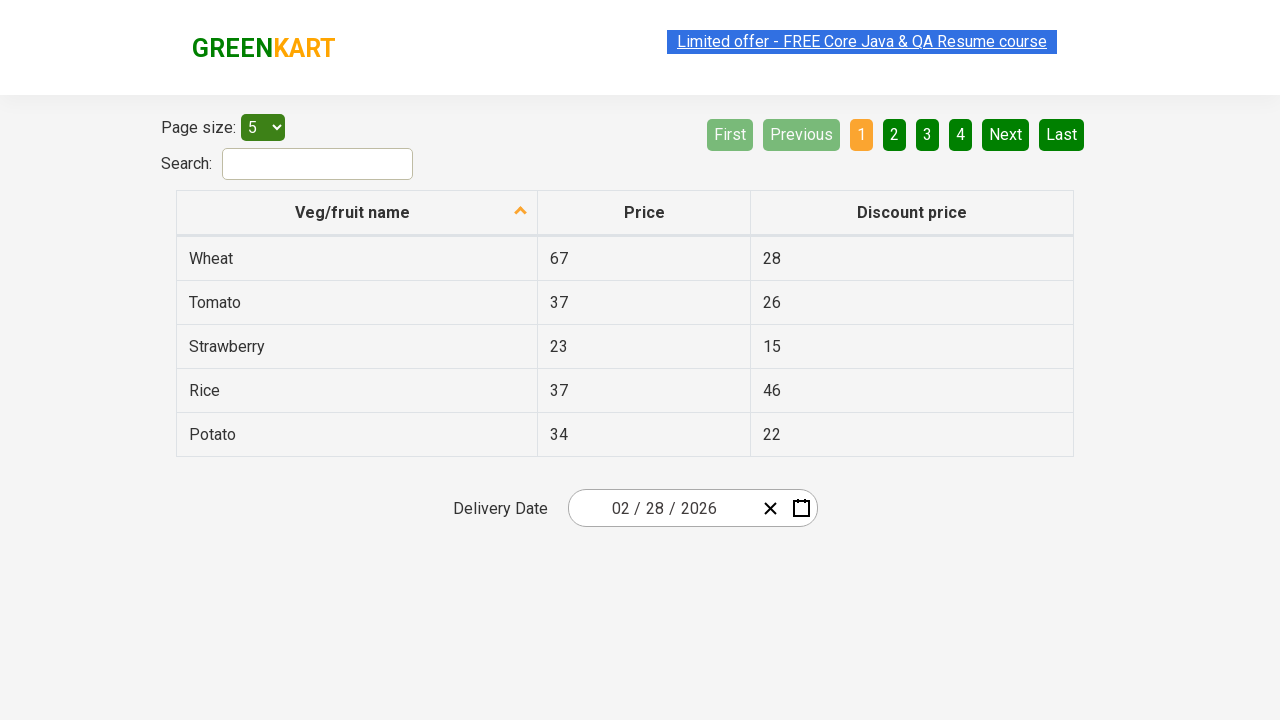

Clicked Next button to navigate to next page at (1006, 134) on xpath=//a[@aria-label='Next']
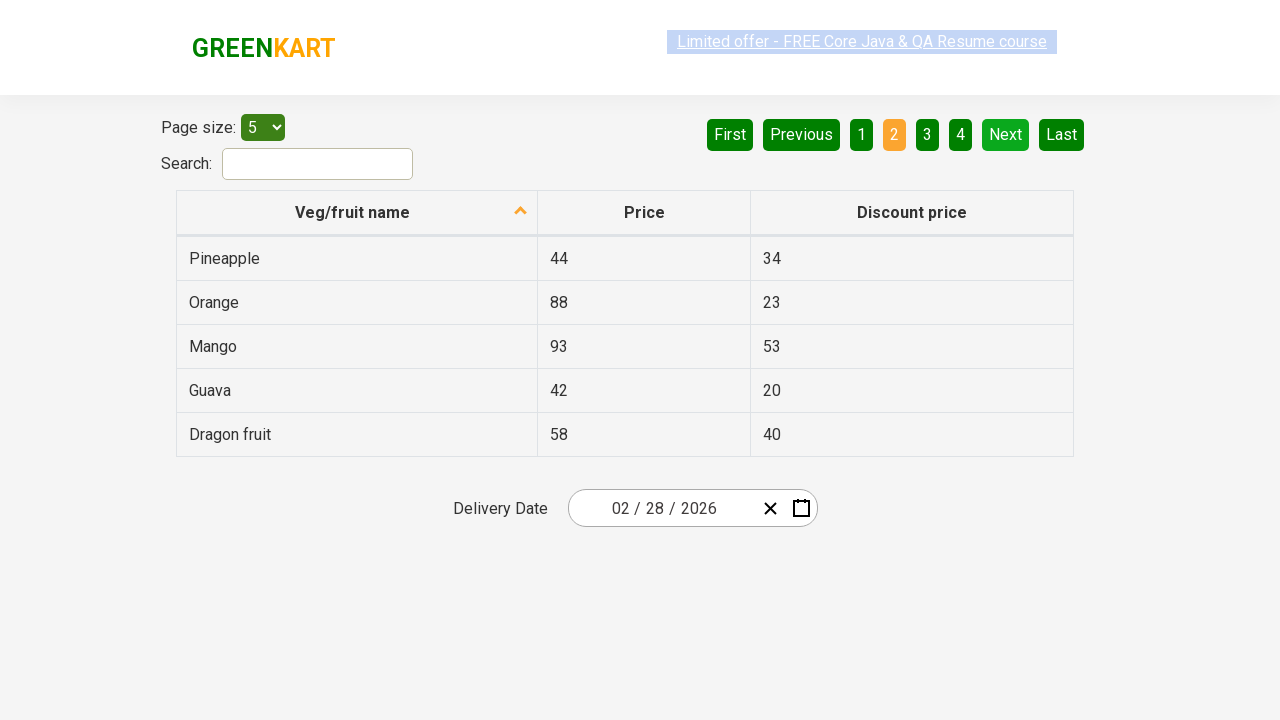

Waited for table to update after pagination
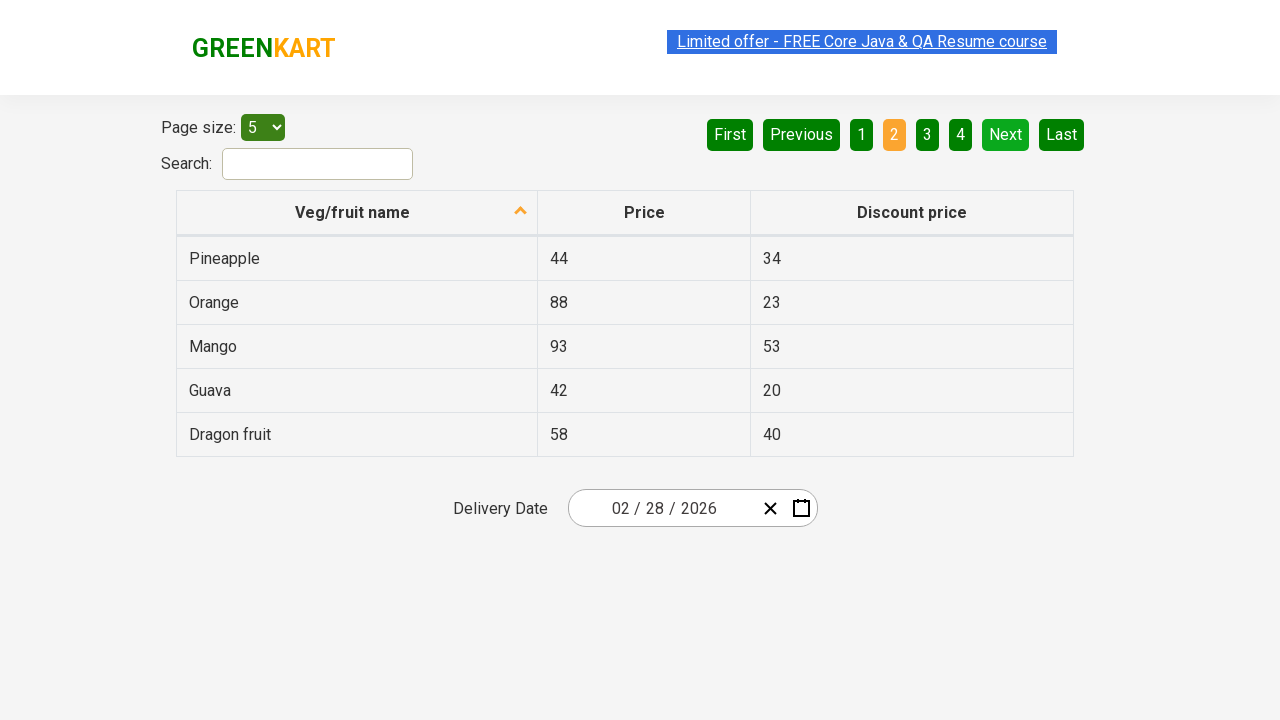

Retrieved all product names from first column of current page
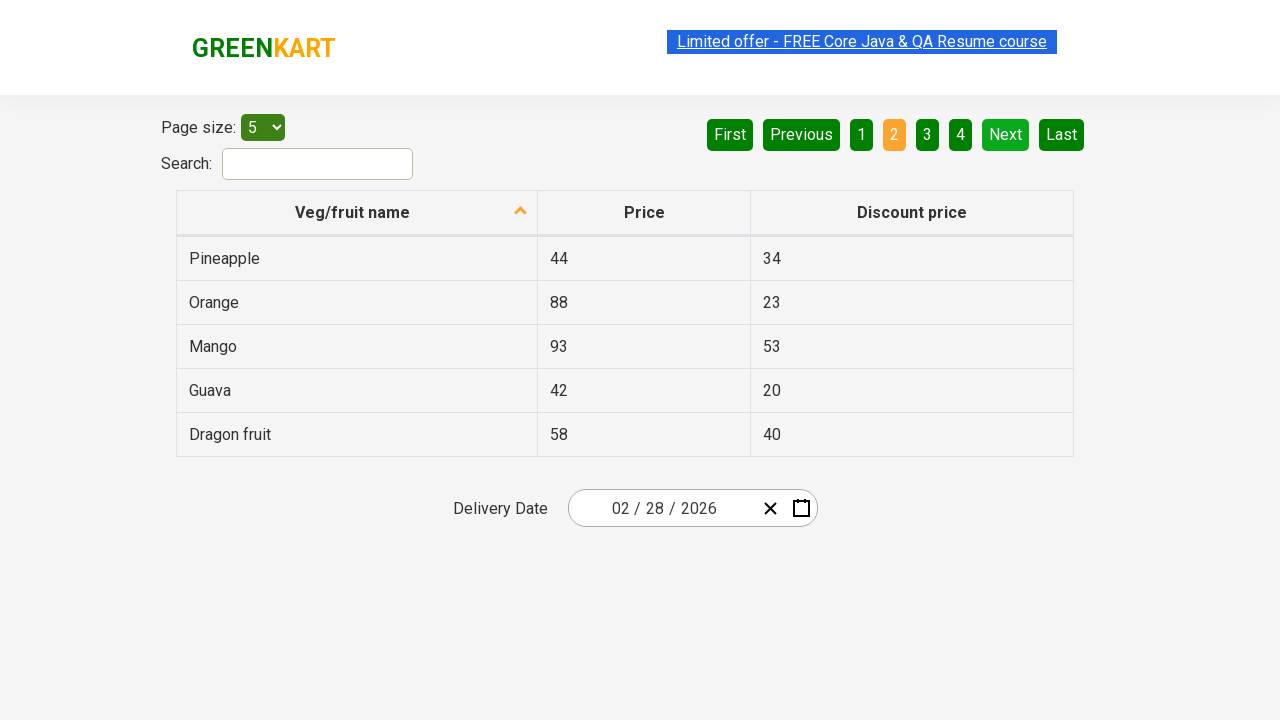

Clicked Next button to navigate to next page at (1006, 134) on xpath=//a[@aria-label='Next']
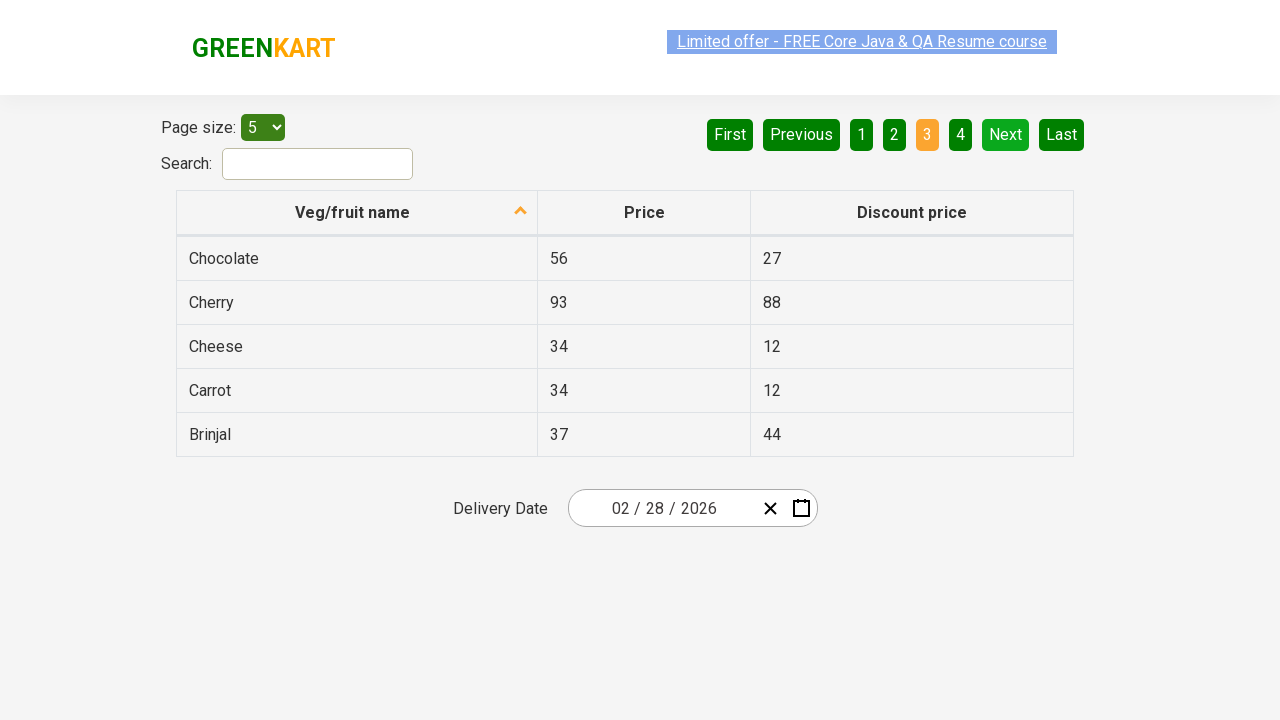

Waited for table to update after pagination
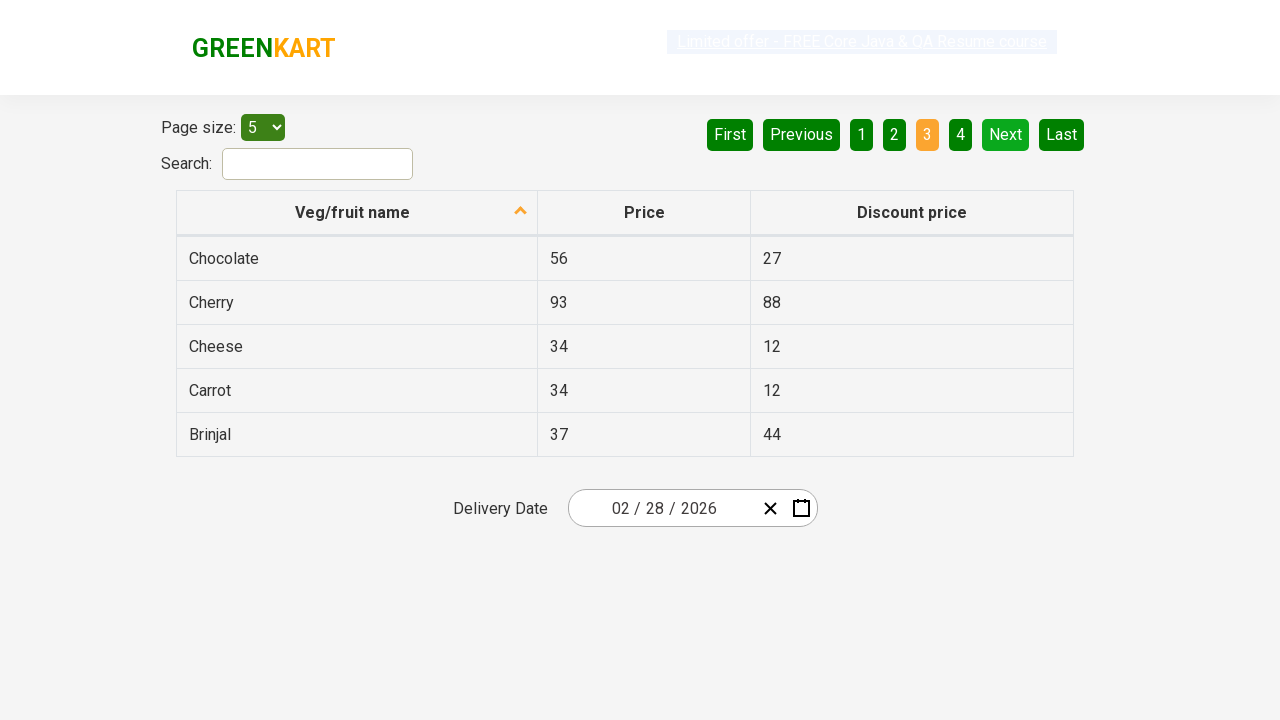

Retrieved all product names from first column of current page
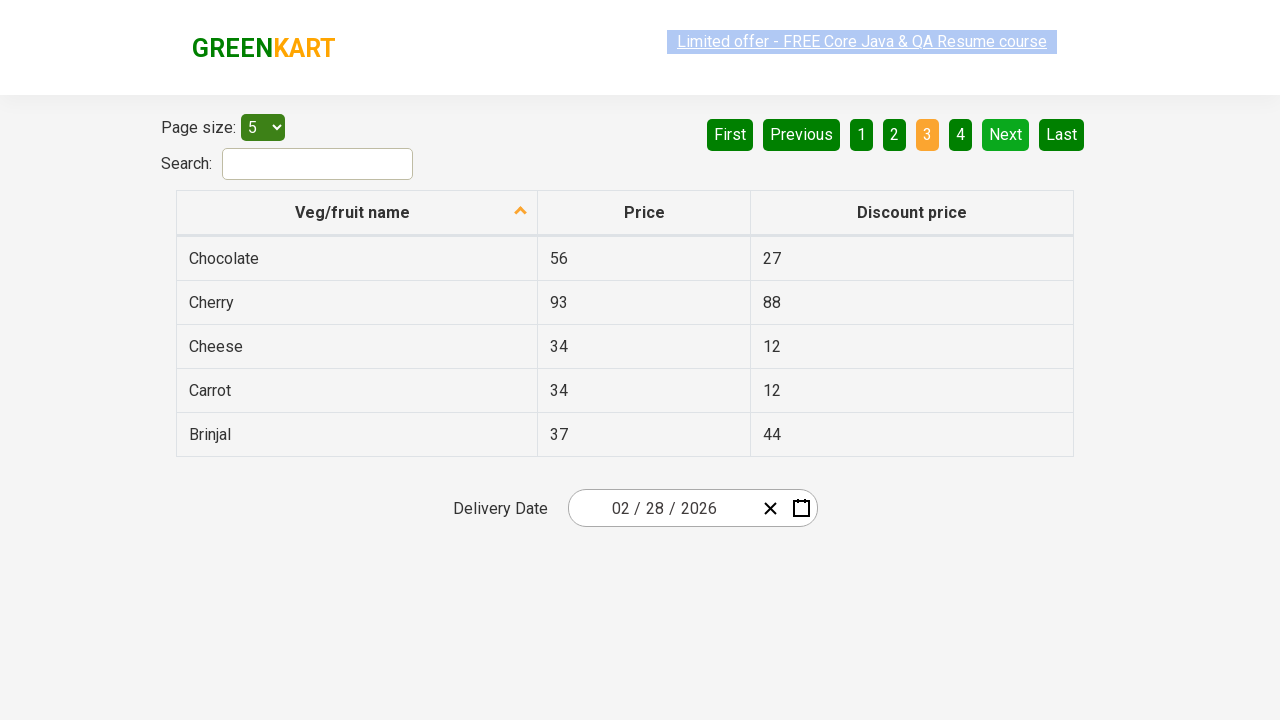

Clicked Next button to navigate to next page at (1006, 134) on xpath=//a[@aria-label='Next']
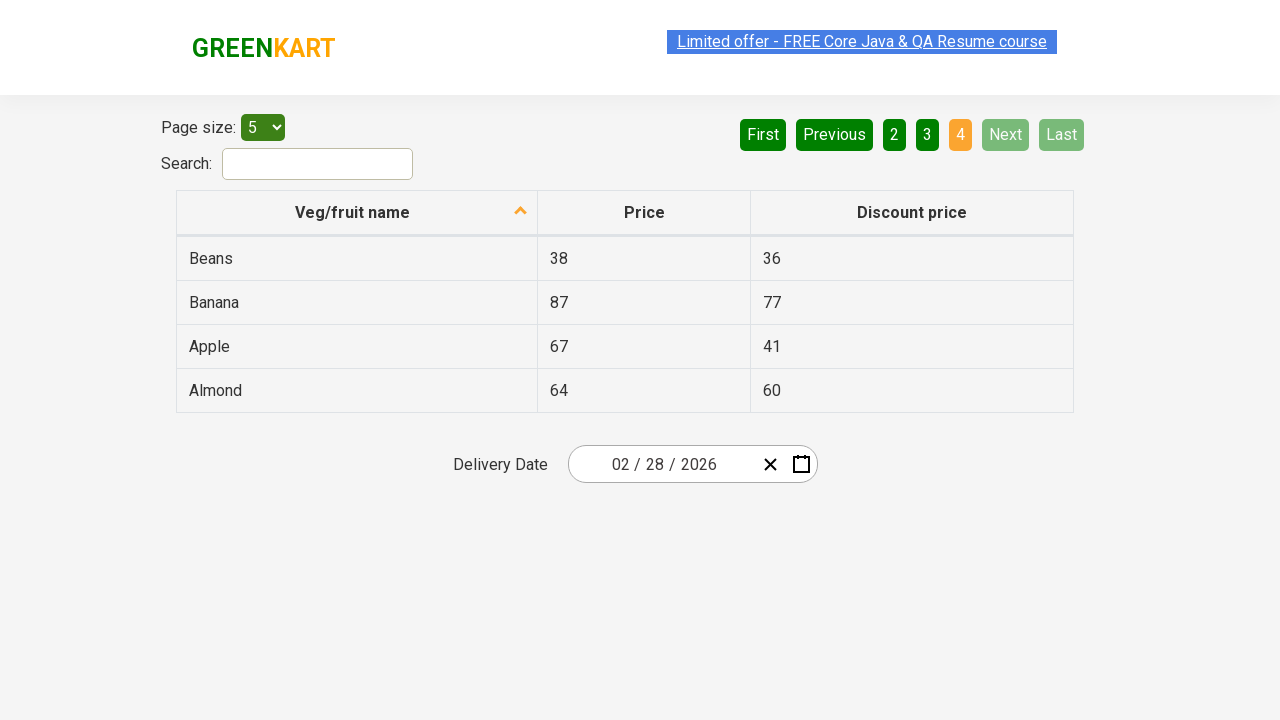

Waited for table to update after pagination
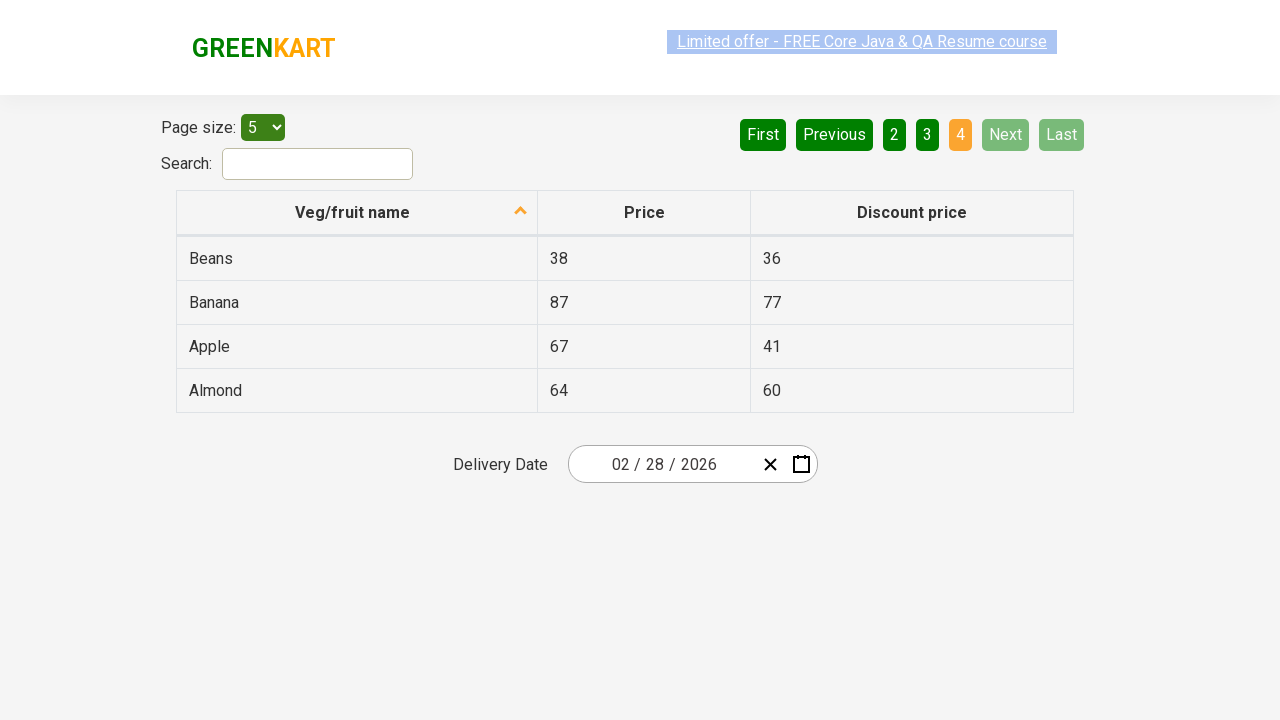

Retrieved all product names from first column of current page
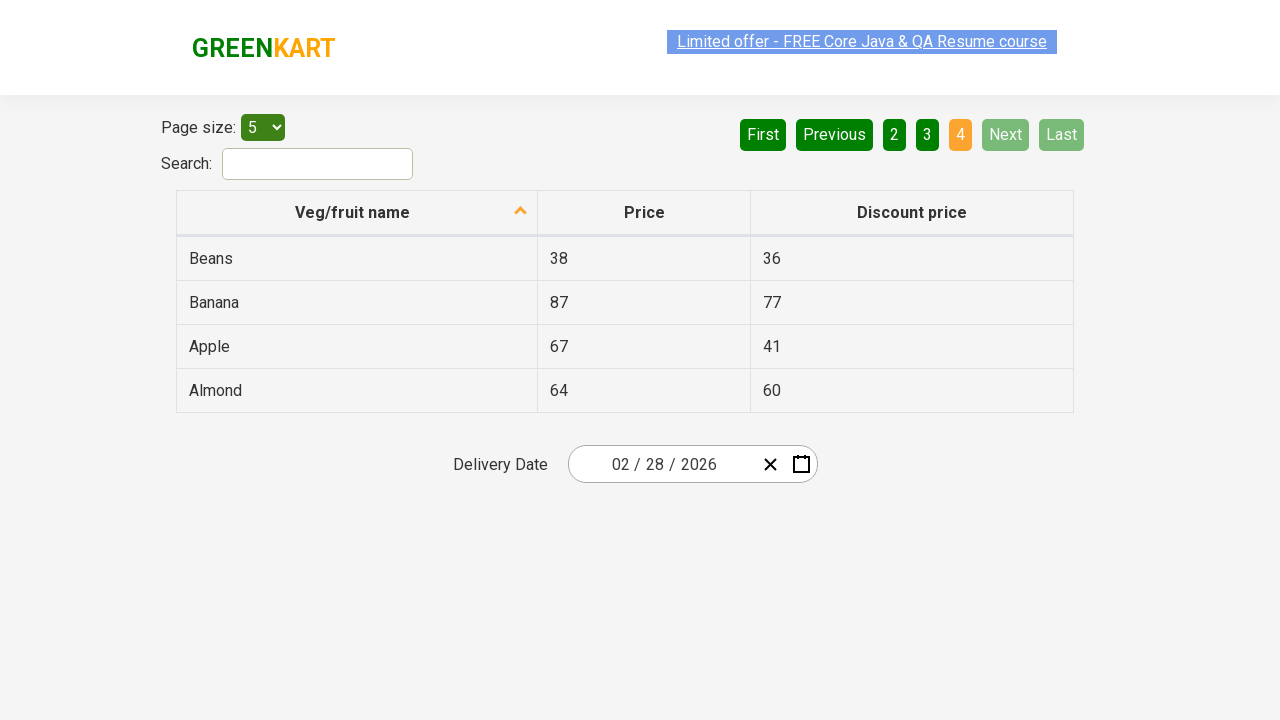

Found 'Banana' in the product table
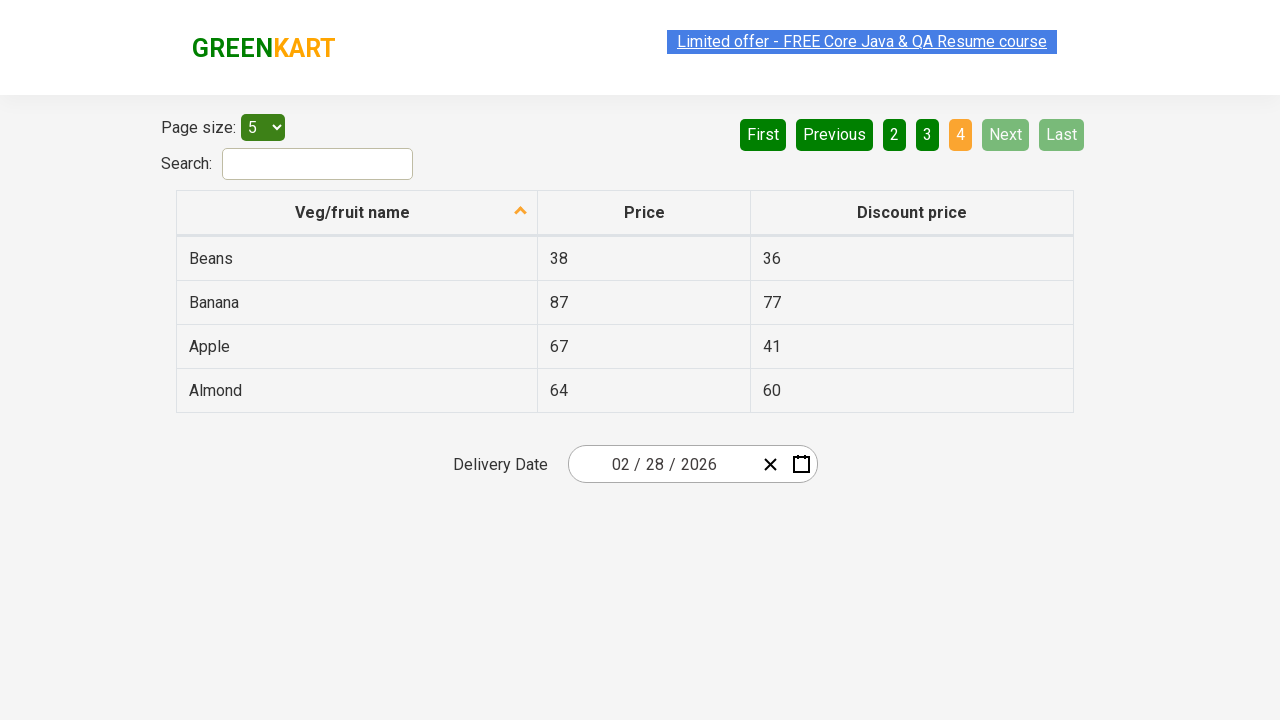

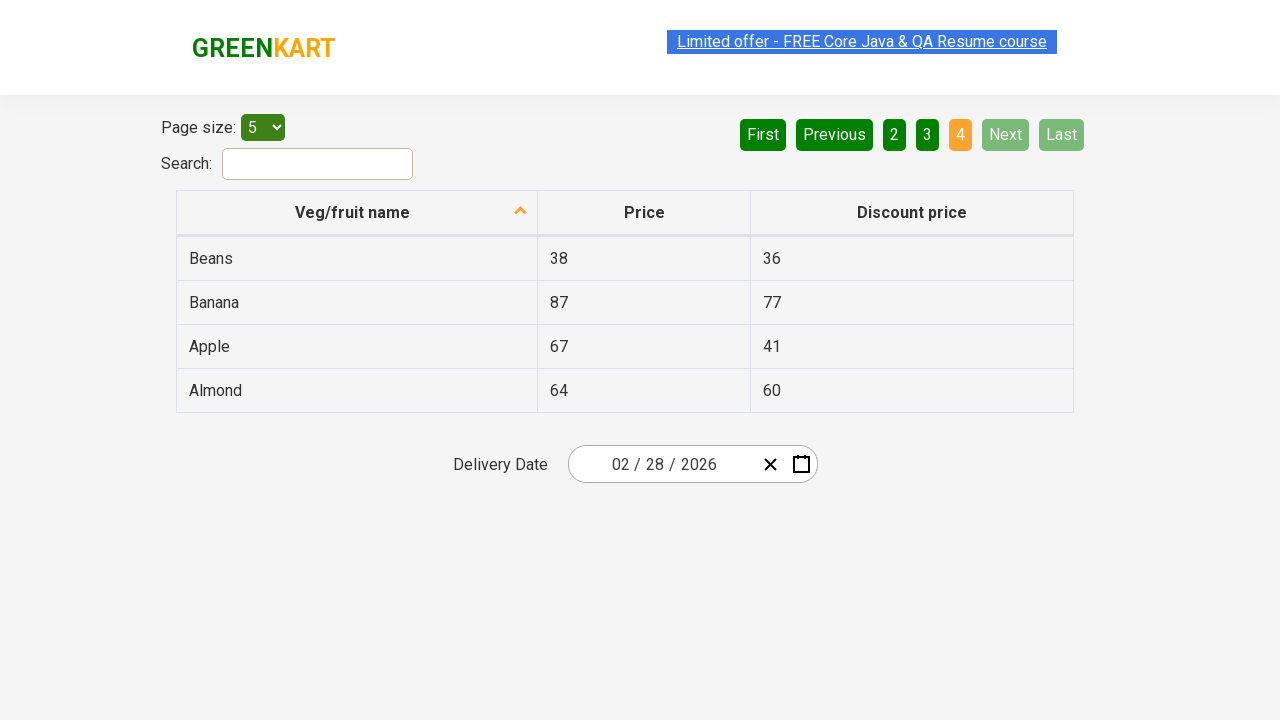